Tests dynamic loading by clicking a start button and waiting for an element to become visible

Starting URL: https://the-internet.herokuapp.com/dynamic_loading/2

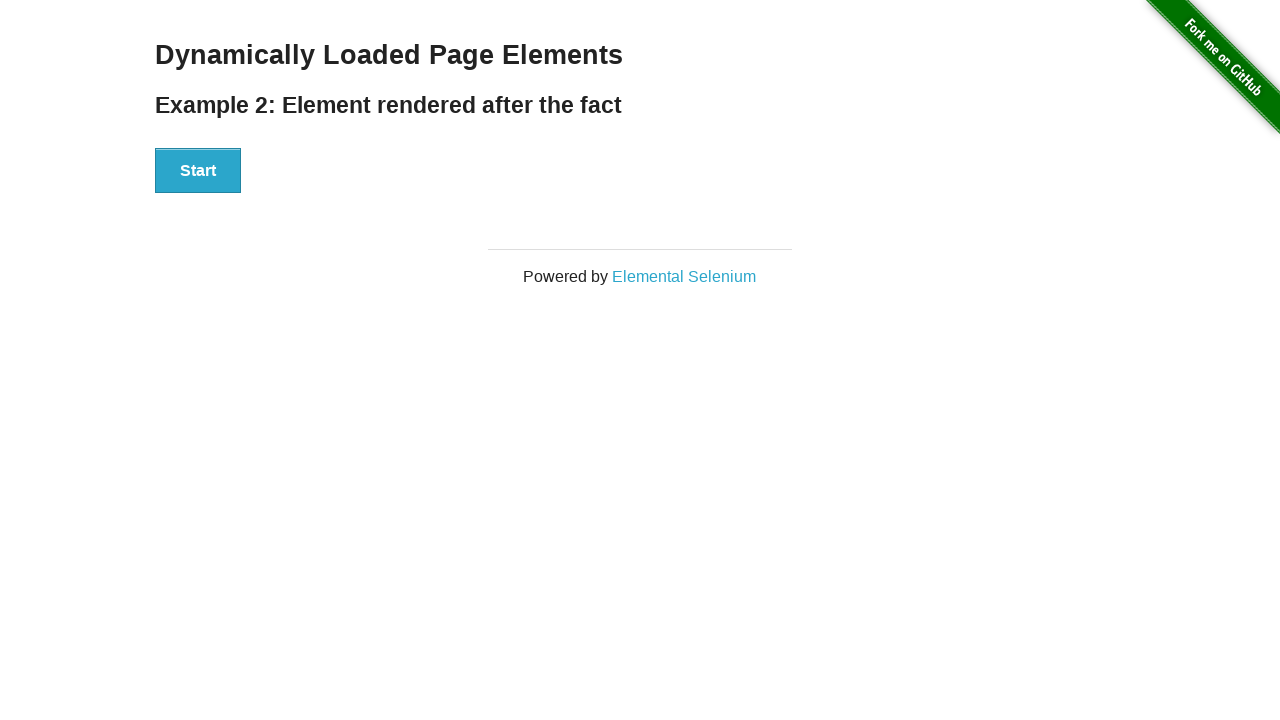

Clicked start button to trigger dynamic loading at (198, 171) on button
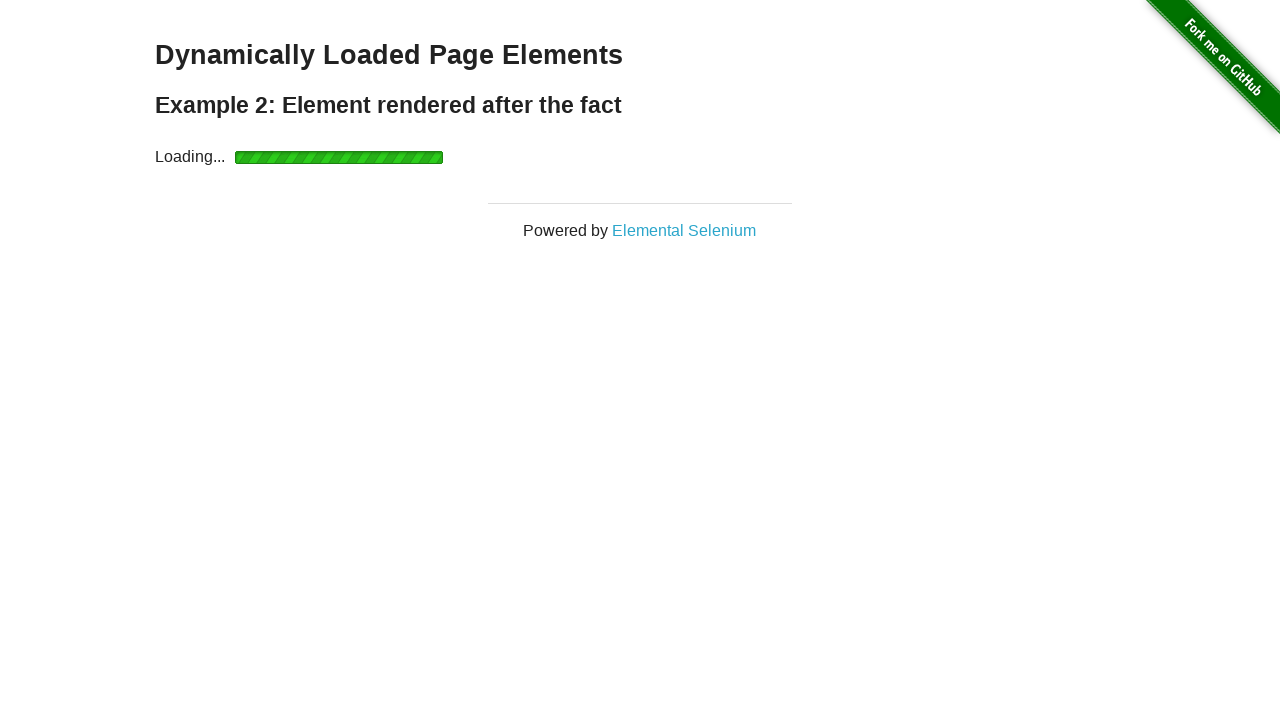

Dynamically loaded element became visible
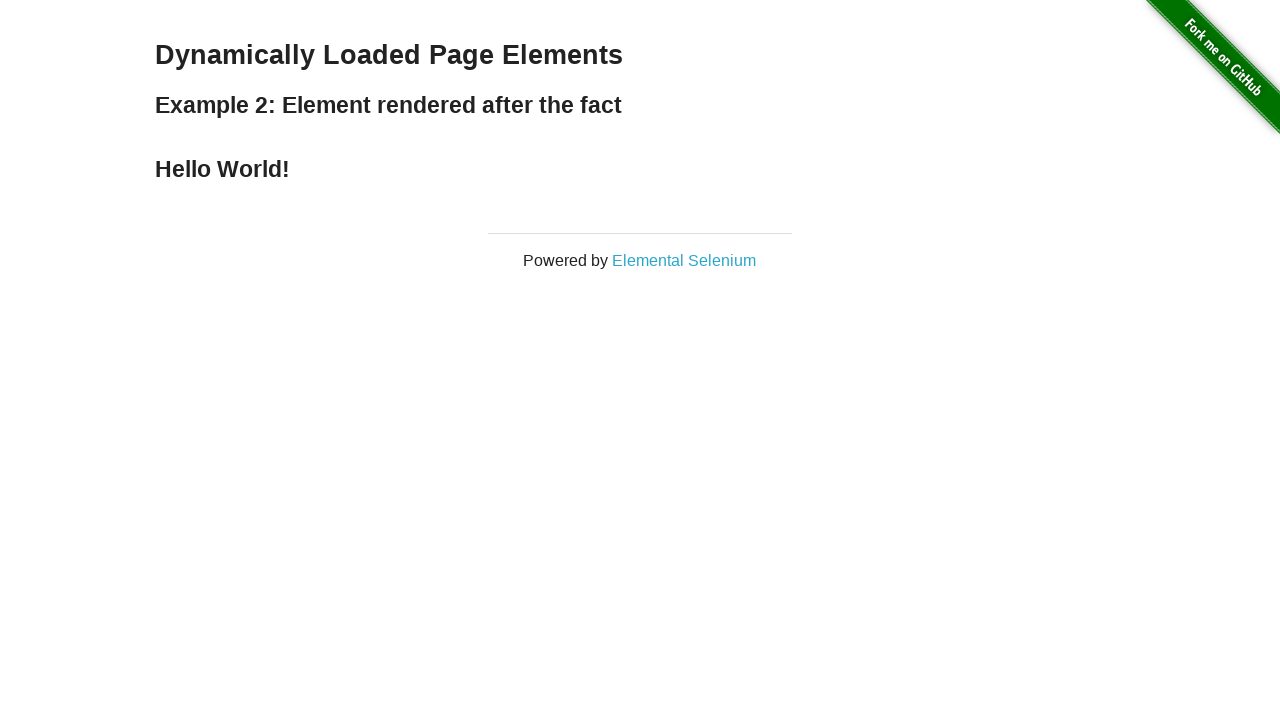

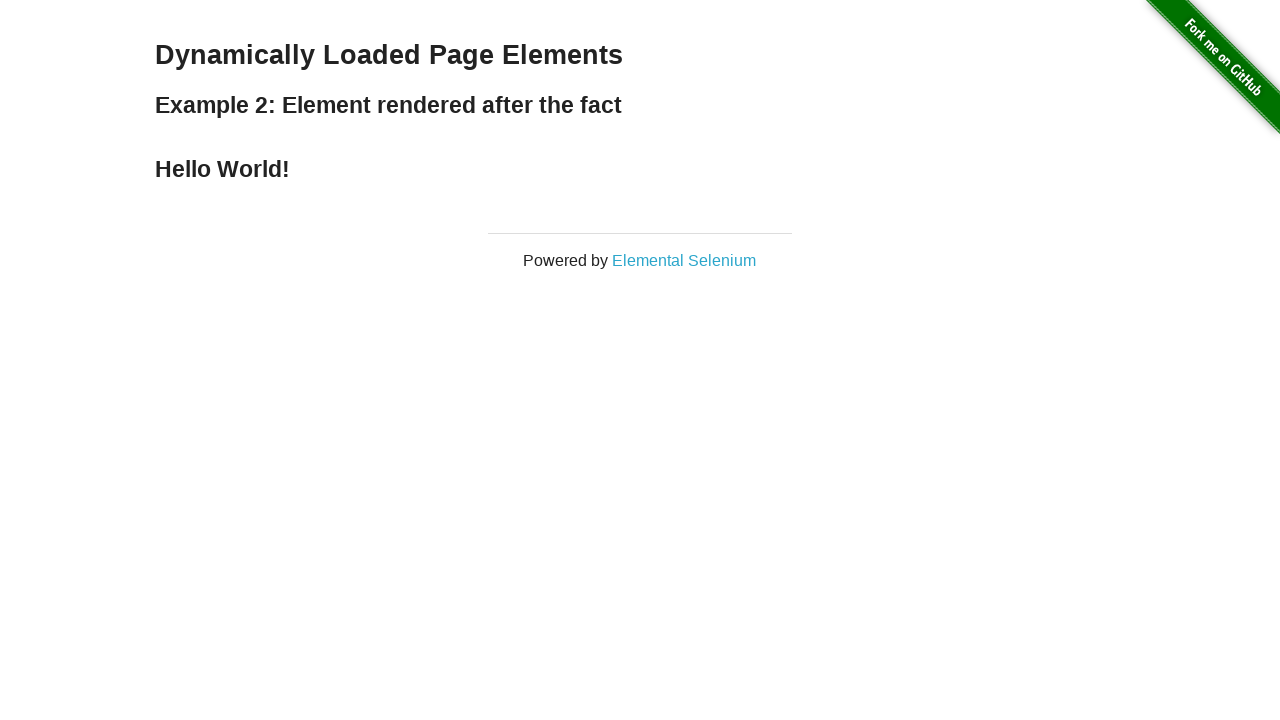